Tests a form that requires calculating the sum of two displayed numbers and selecting the result from a dropdown menu before submission

Starting URL: http://suninjuly.github.io/selects1.html

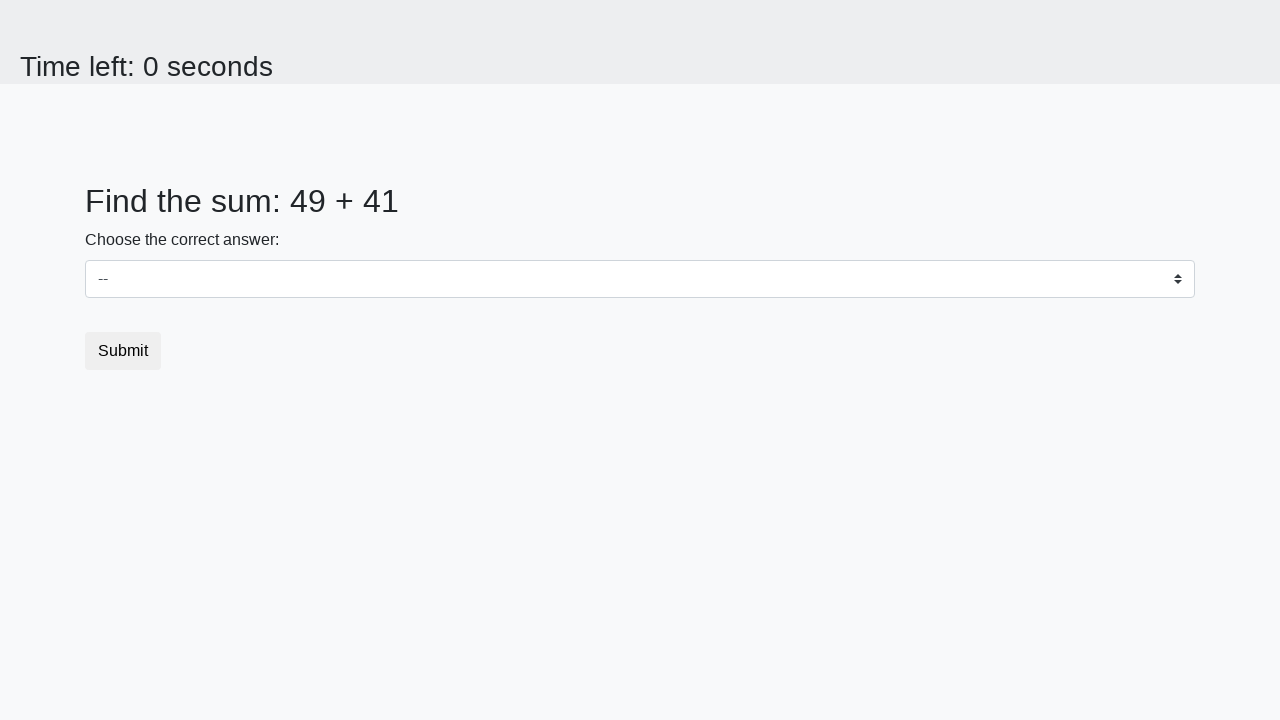

Navigated to form page with number selection task
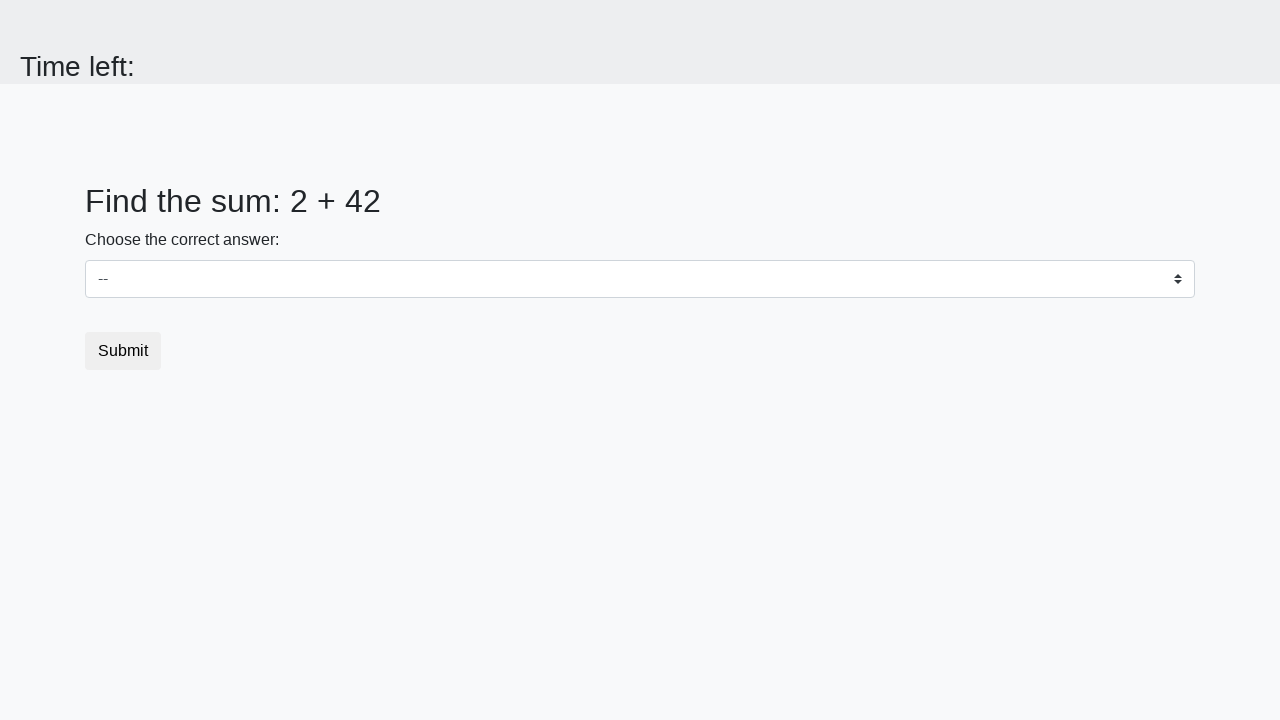

Retrieved first number from page
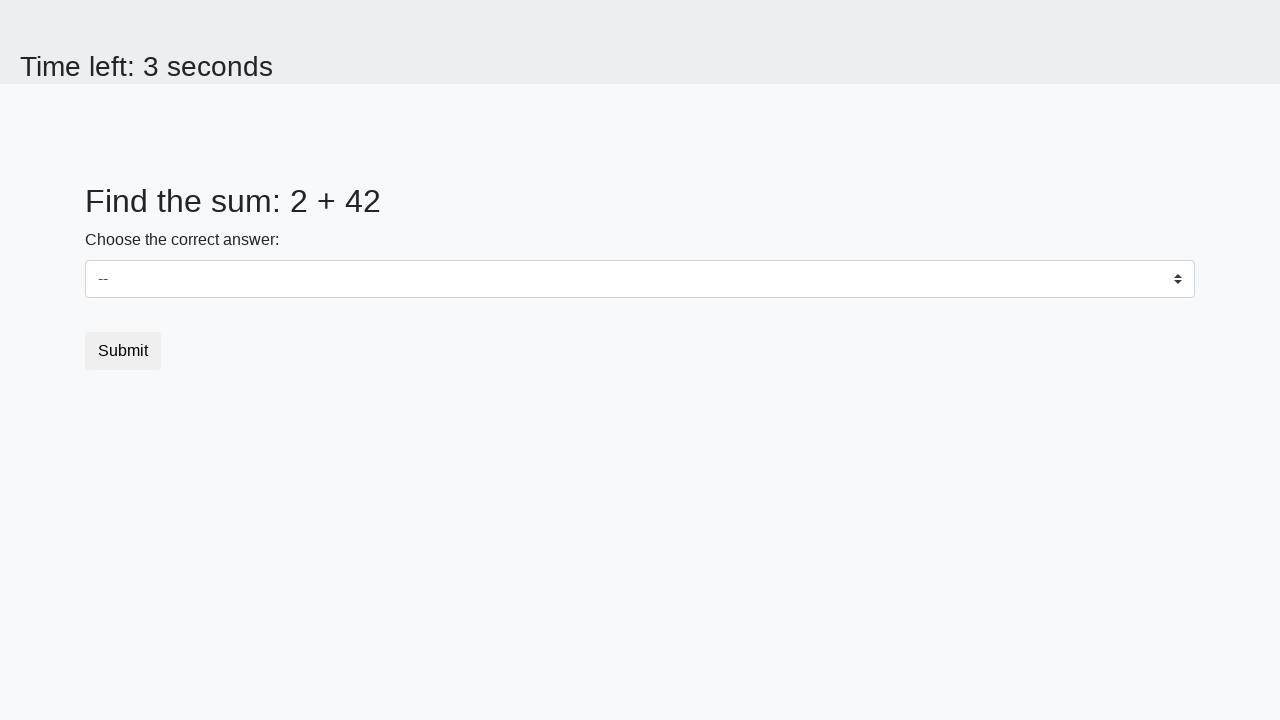

Retrieved second number from page
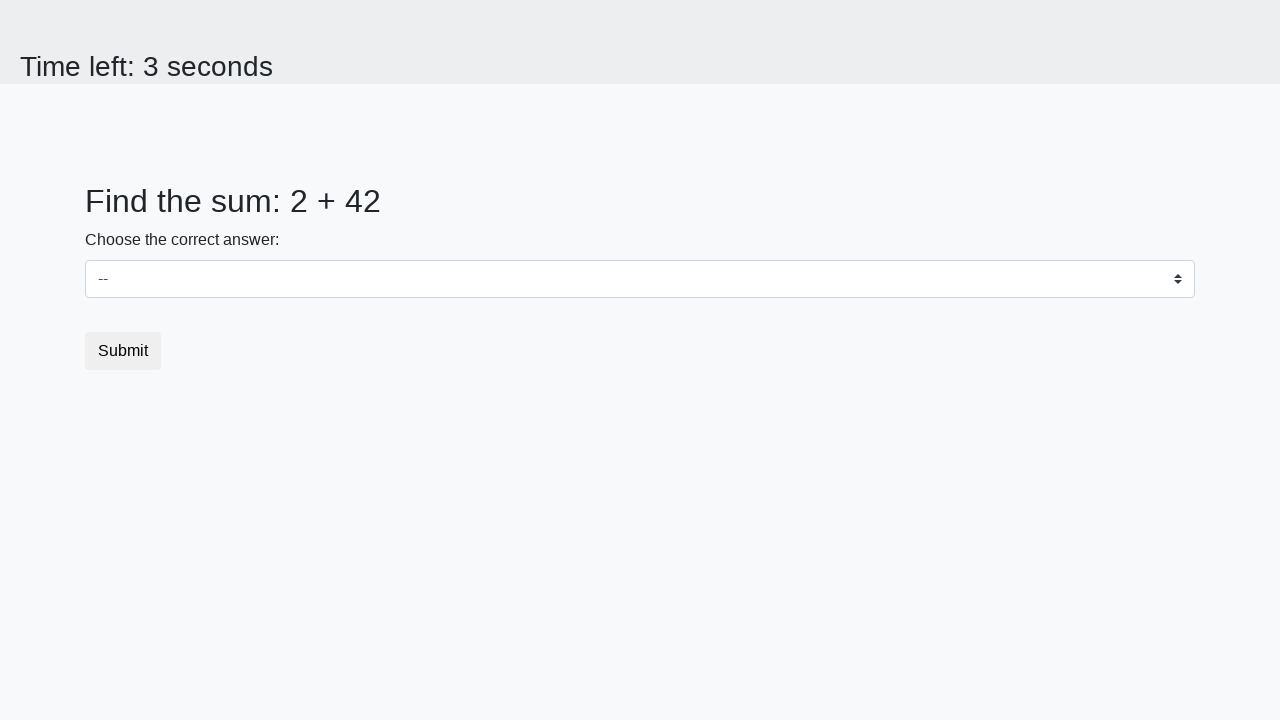

Calculated sum of 2 + 42 = 44
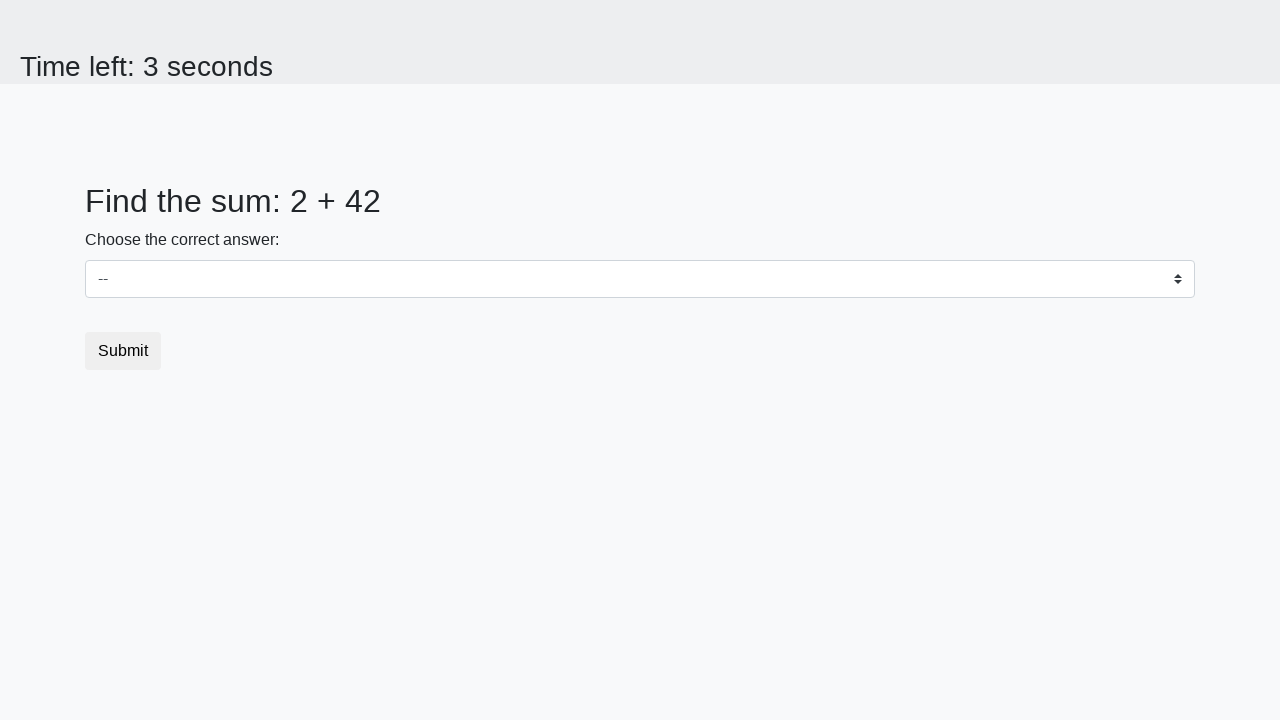

Selected 44 from dropdown menu on #dropdown
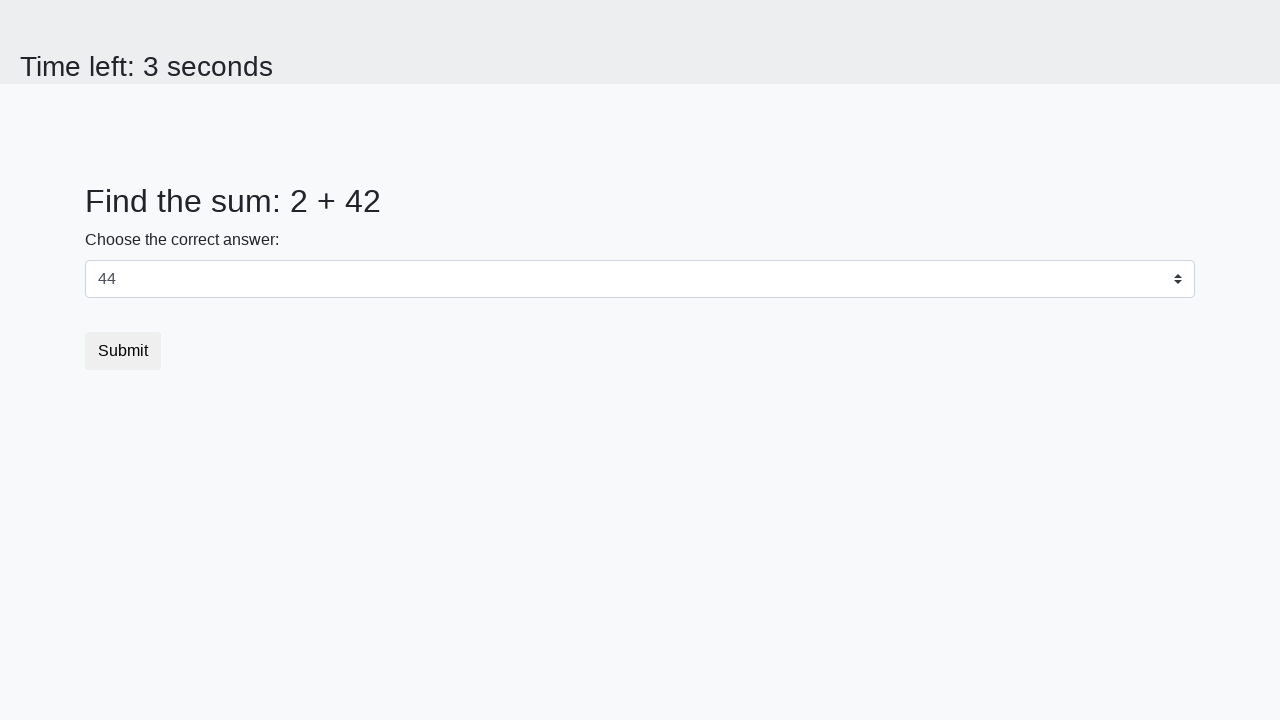

Submitted form at (123, 351) on button[type='submit']
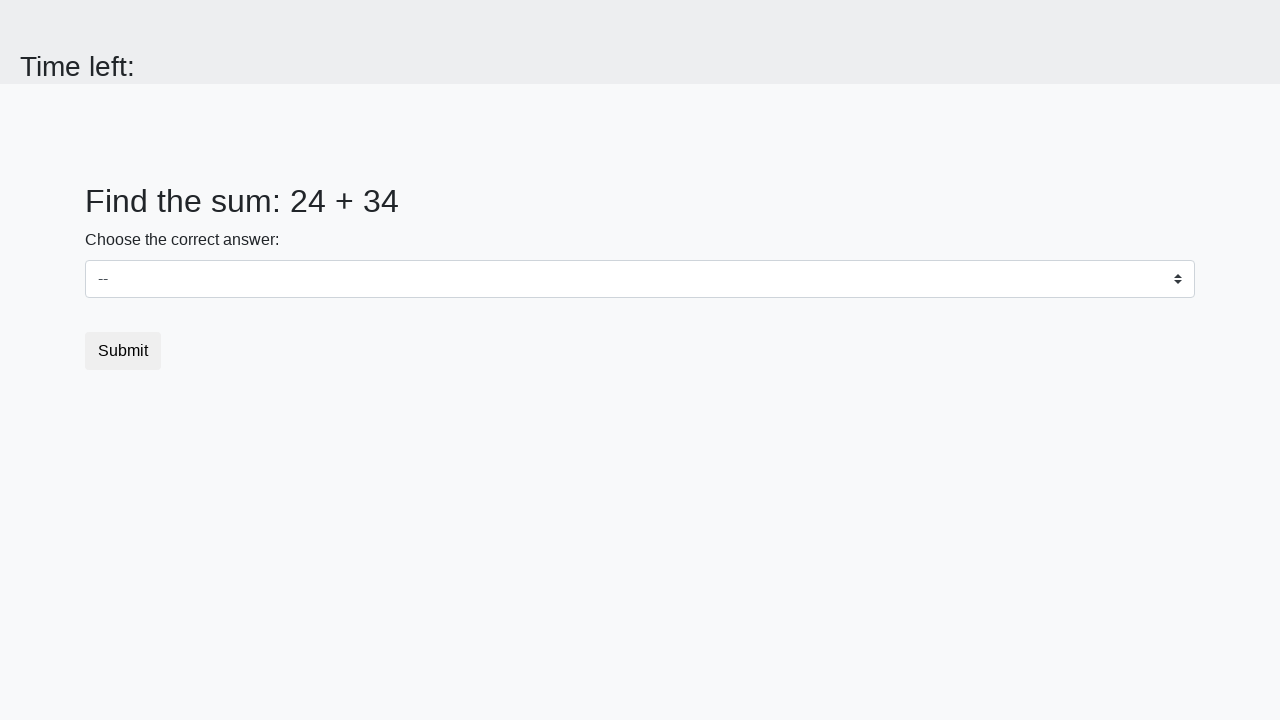

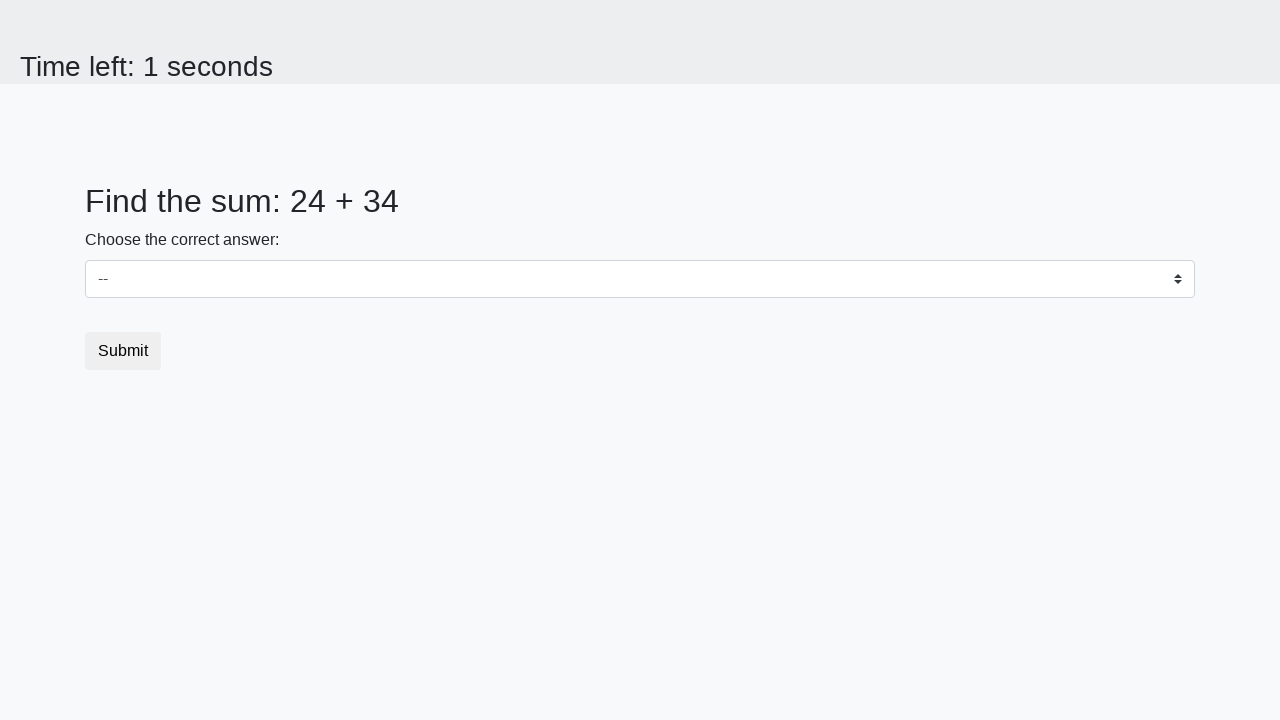